Tests search functionality on a metal music website by searching for "skepticism", clicking on a search result, scrolling down, and navigating to view album details

Starting URL: https://www.spirit-of-metal.com/

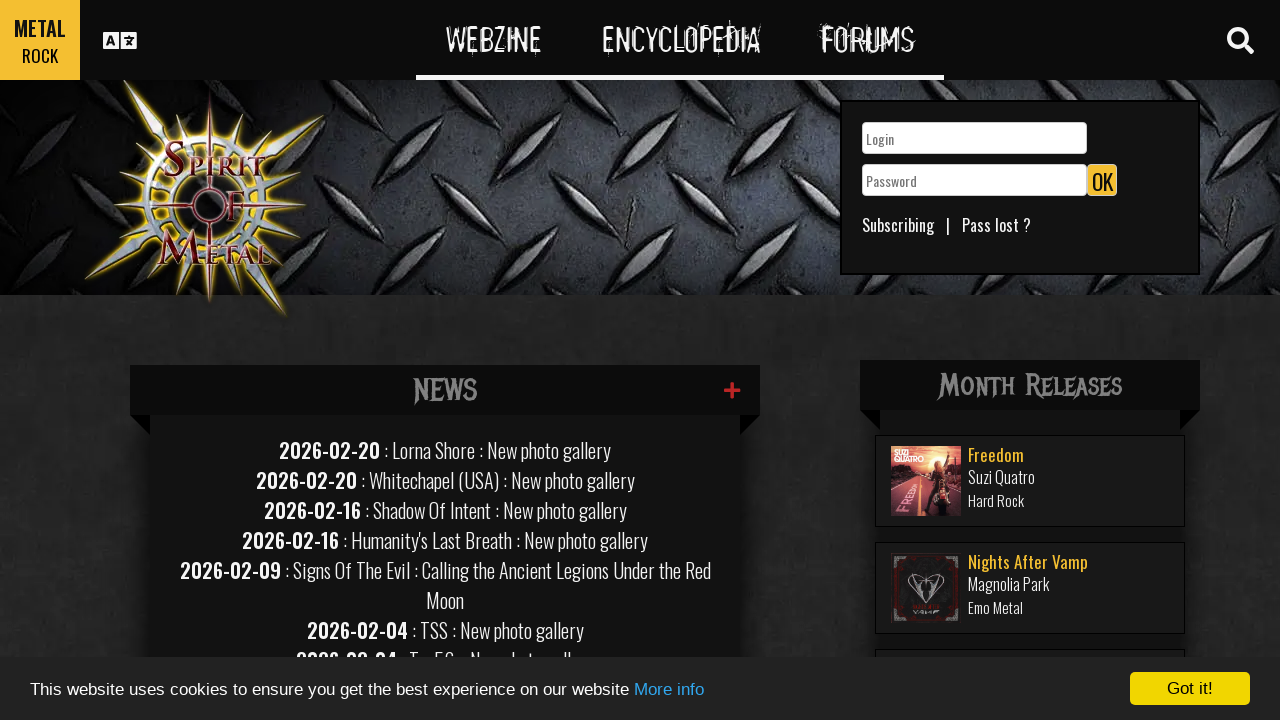

Clicked search toggle button at (1240, 40) on #search-toggle
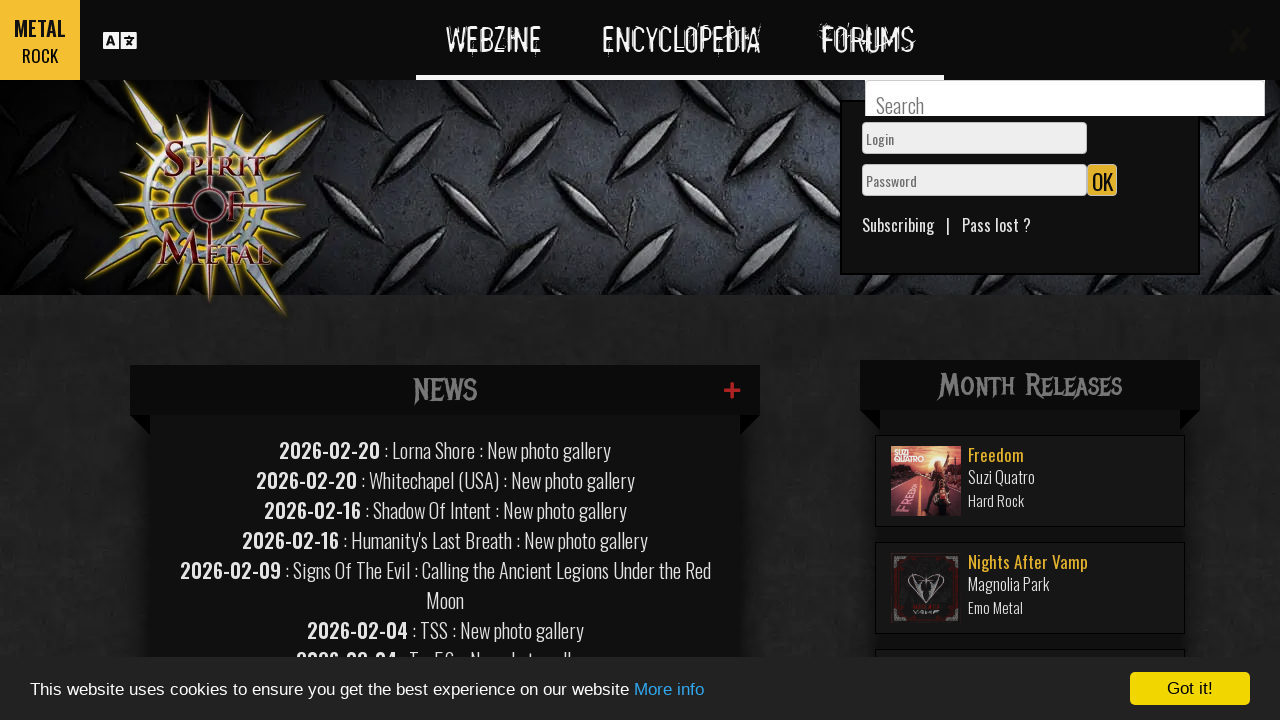

Filled search field with 'skepticism' on #GlobalSearchField
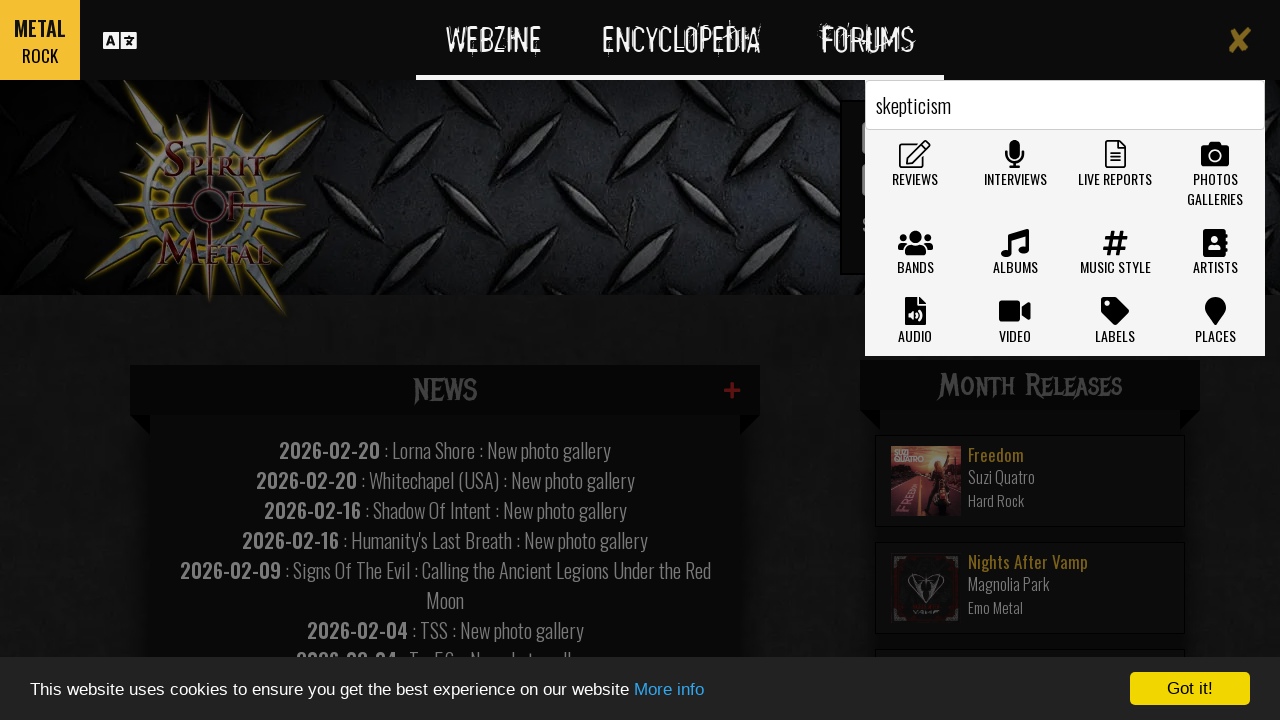

Pressed Enter to submit search on #GlobalSearchField
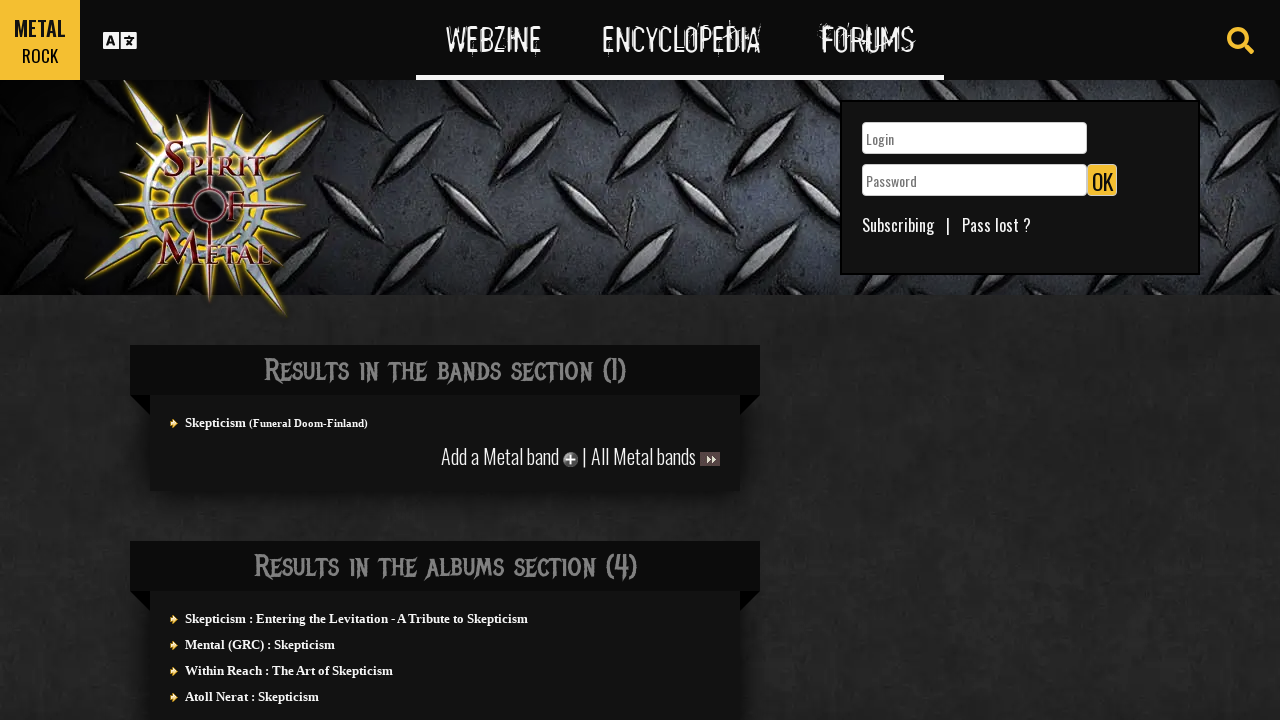

Search results loaded
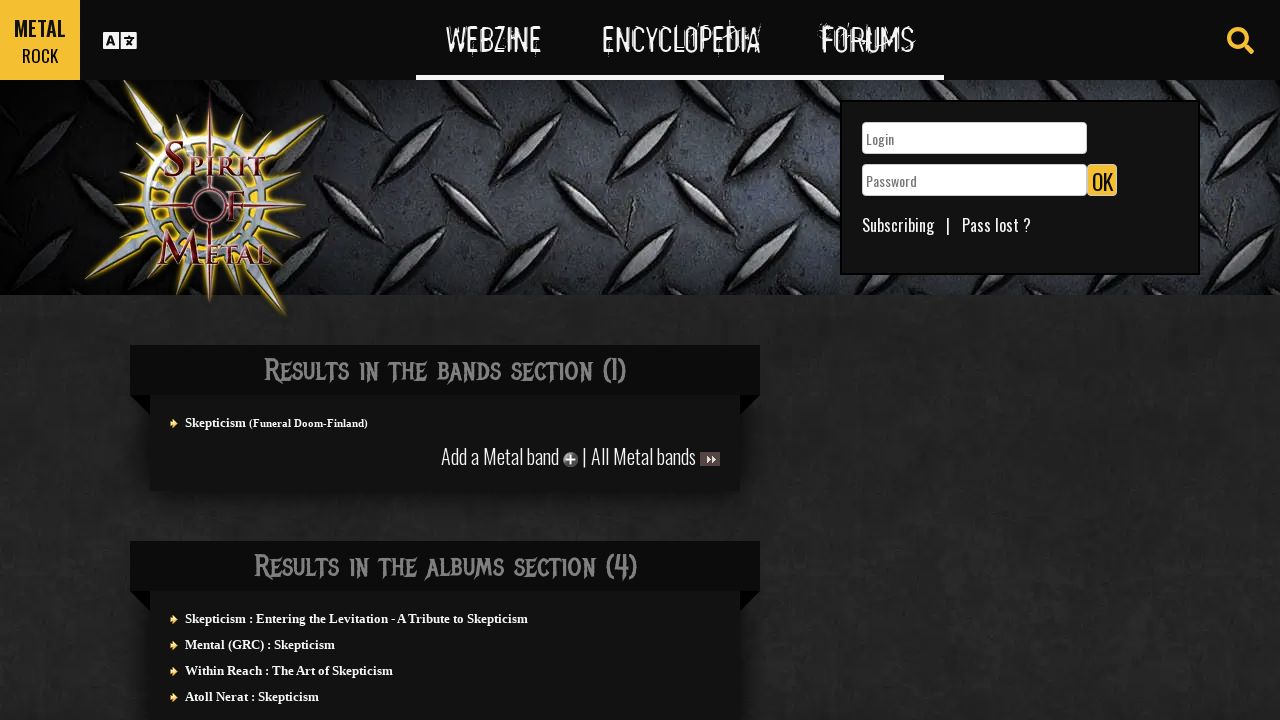

Clicked on first search result at (216, 422) on #actuality > div > div > section:first-child > div > ul > a
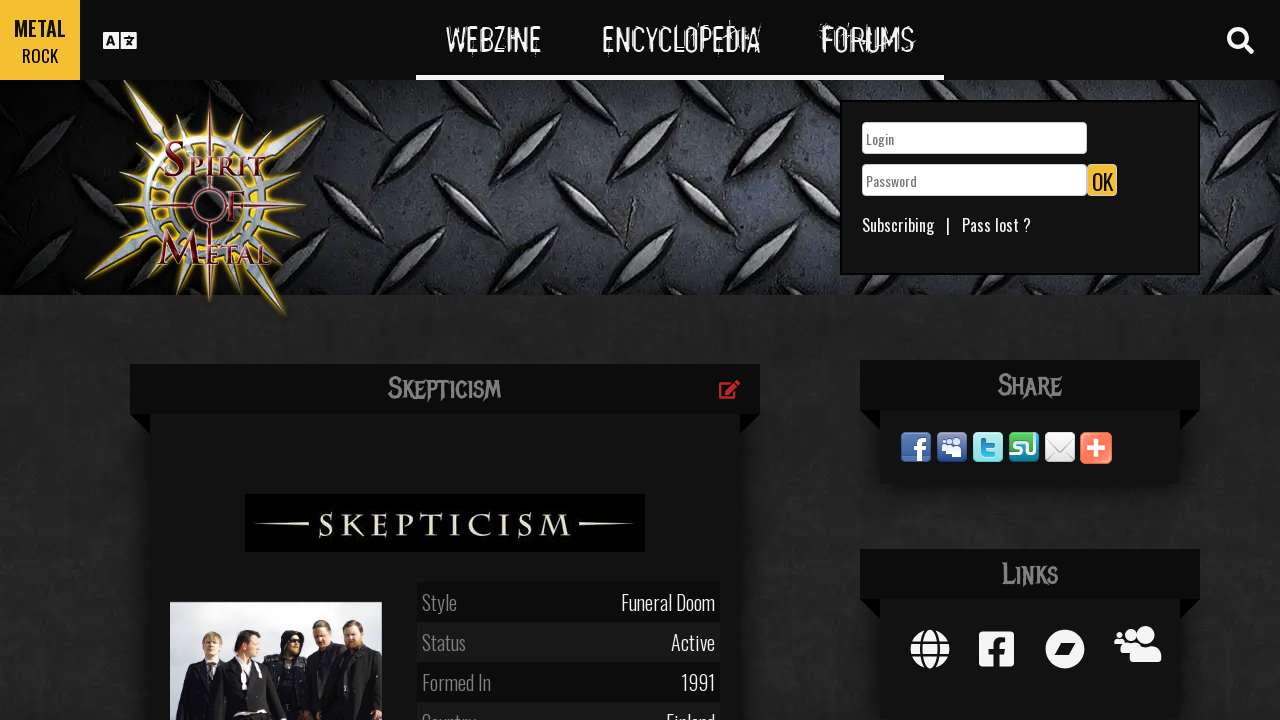

Scrolled down page by 1430 pixels
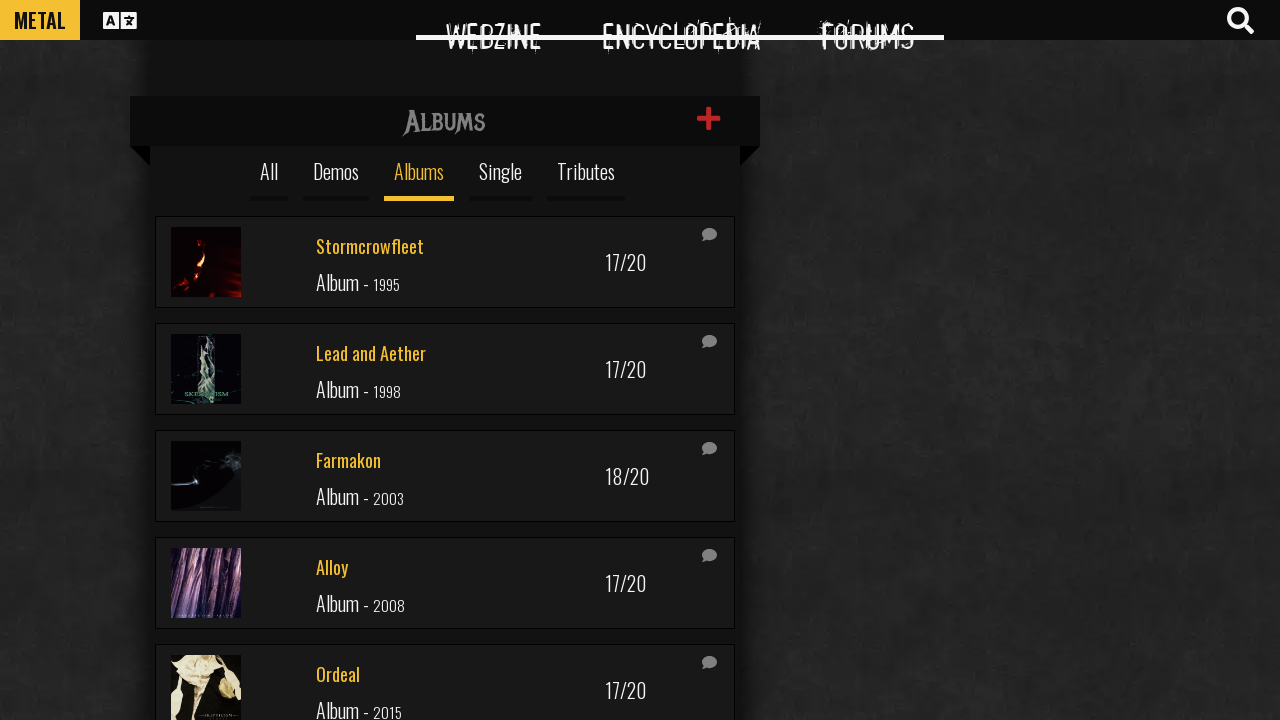

Album item in scroll list loaded
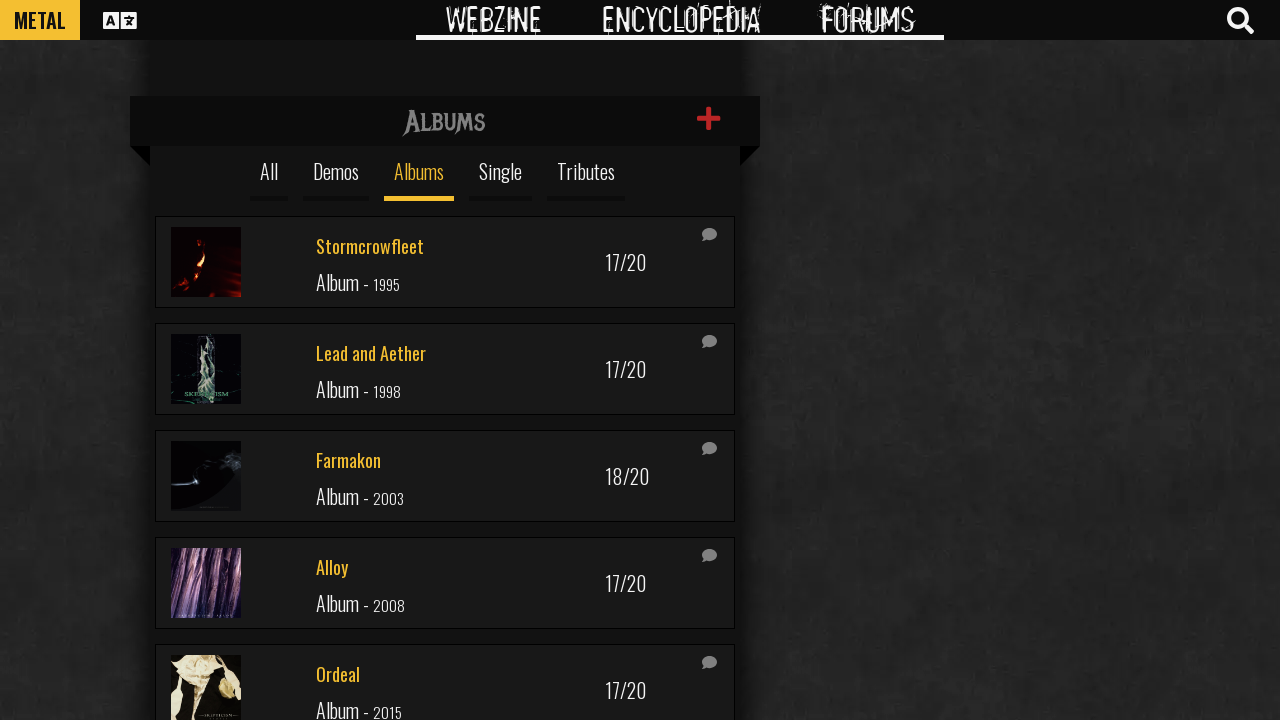

Clicked on fifth album item in infinite scroll at (445, 583) on #infinitescroll > div:nth-child(5) > a
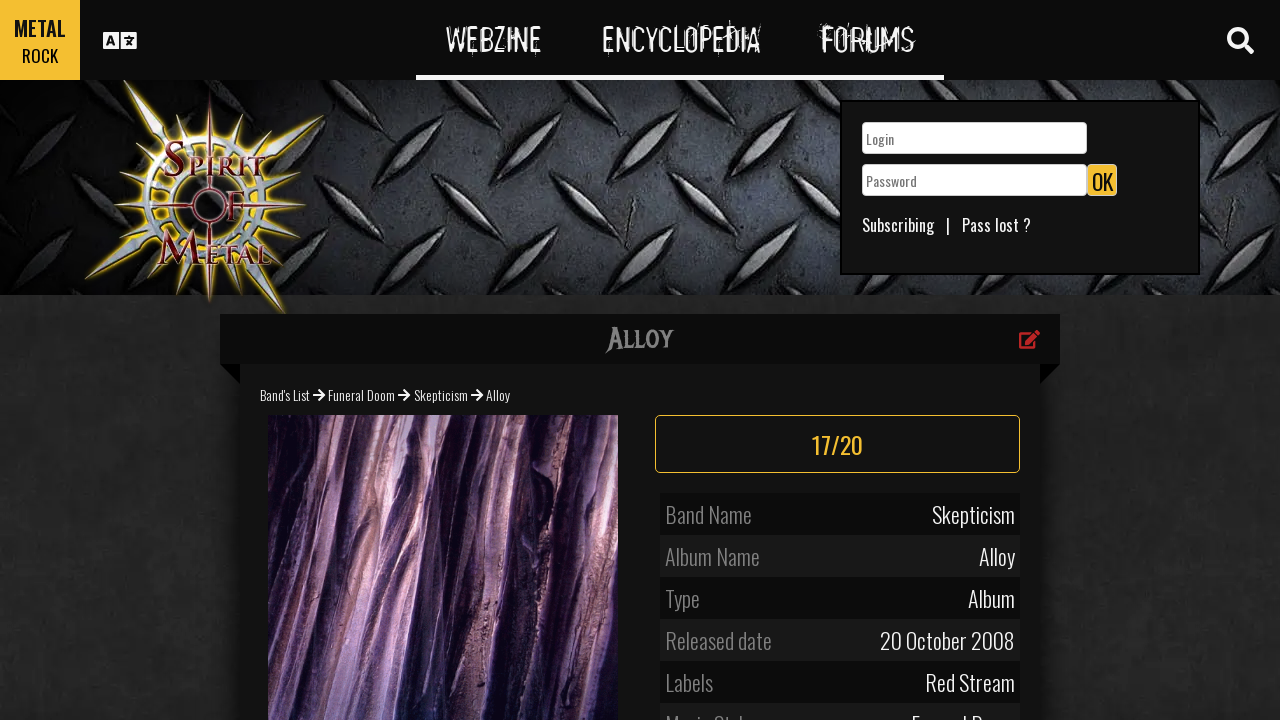

Album details page loaded successfully
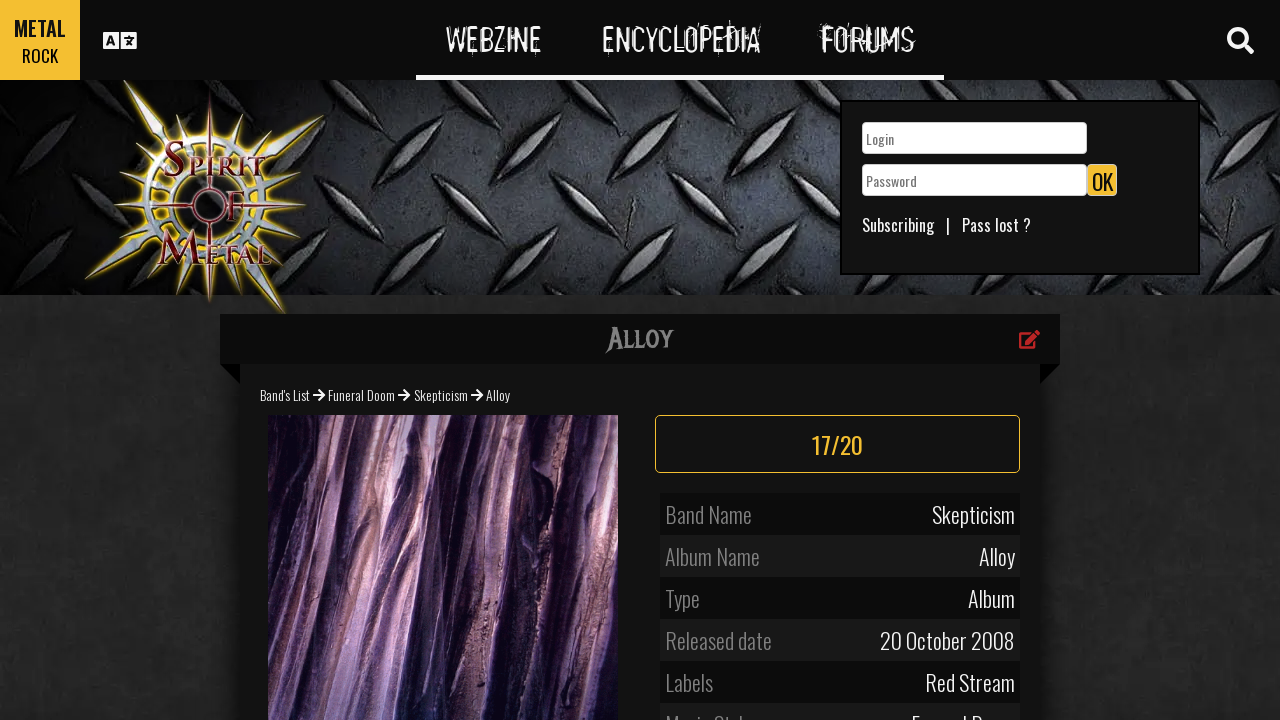

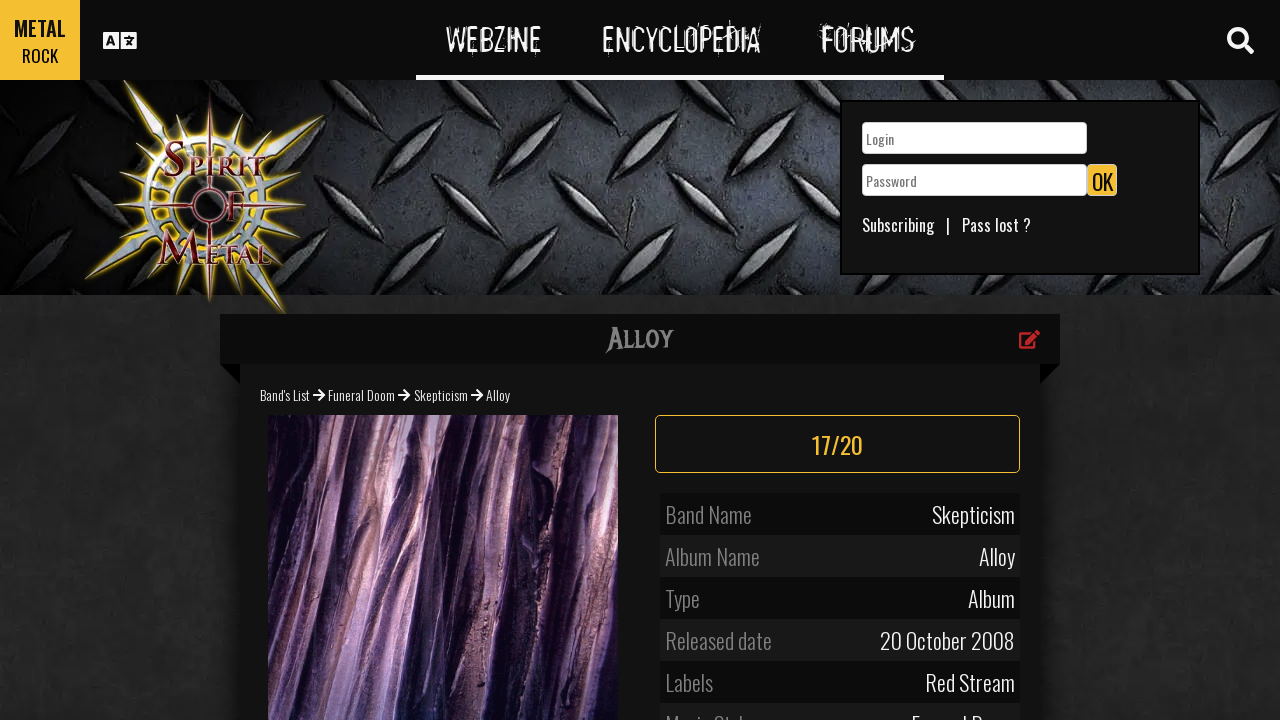